Clicks on an author icon from the article list and verifies navigation to the author's page

Starting URL: https://fintan.jp

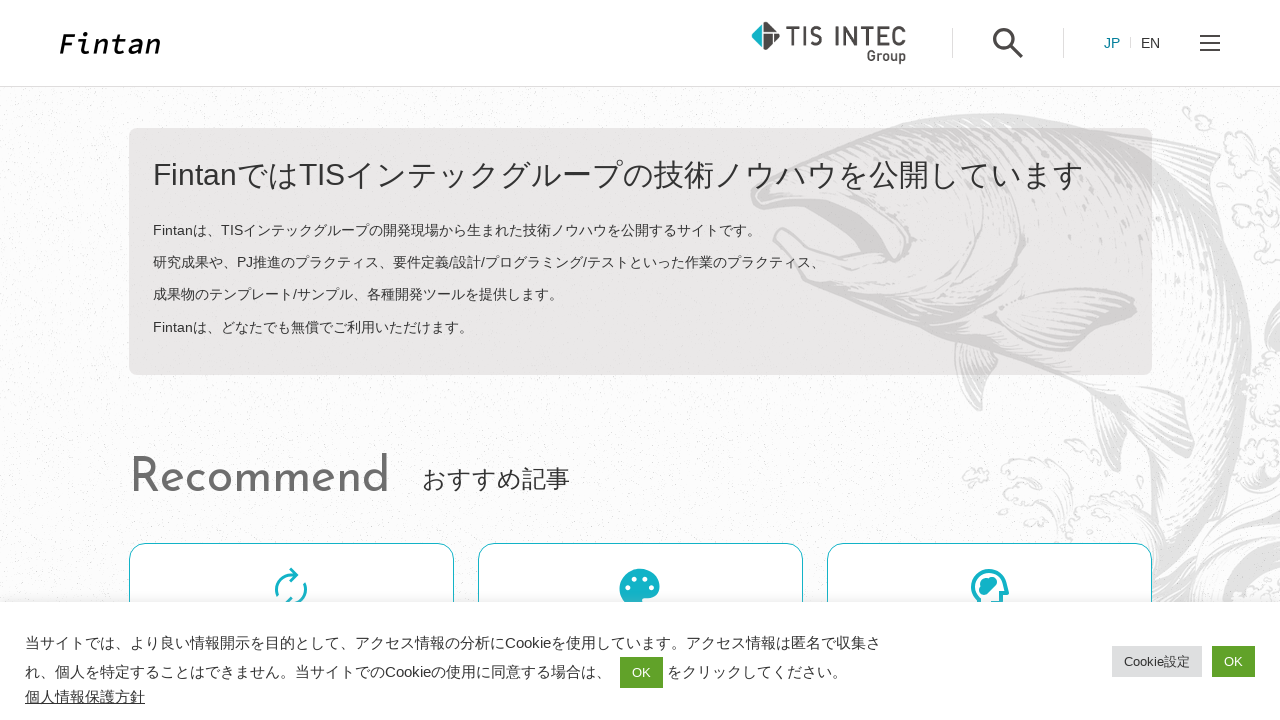

Waited for article cards to load on fintan.jp
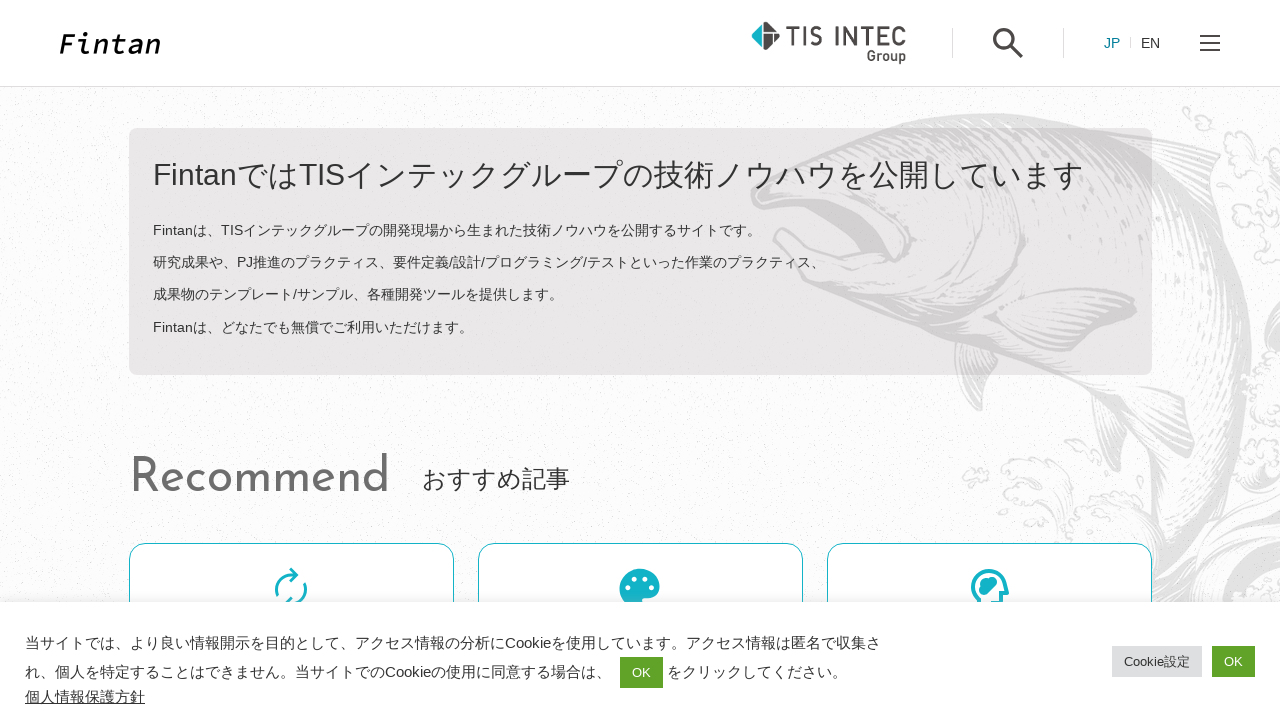

Retrieved author icon link URL from first article card
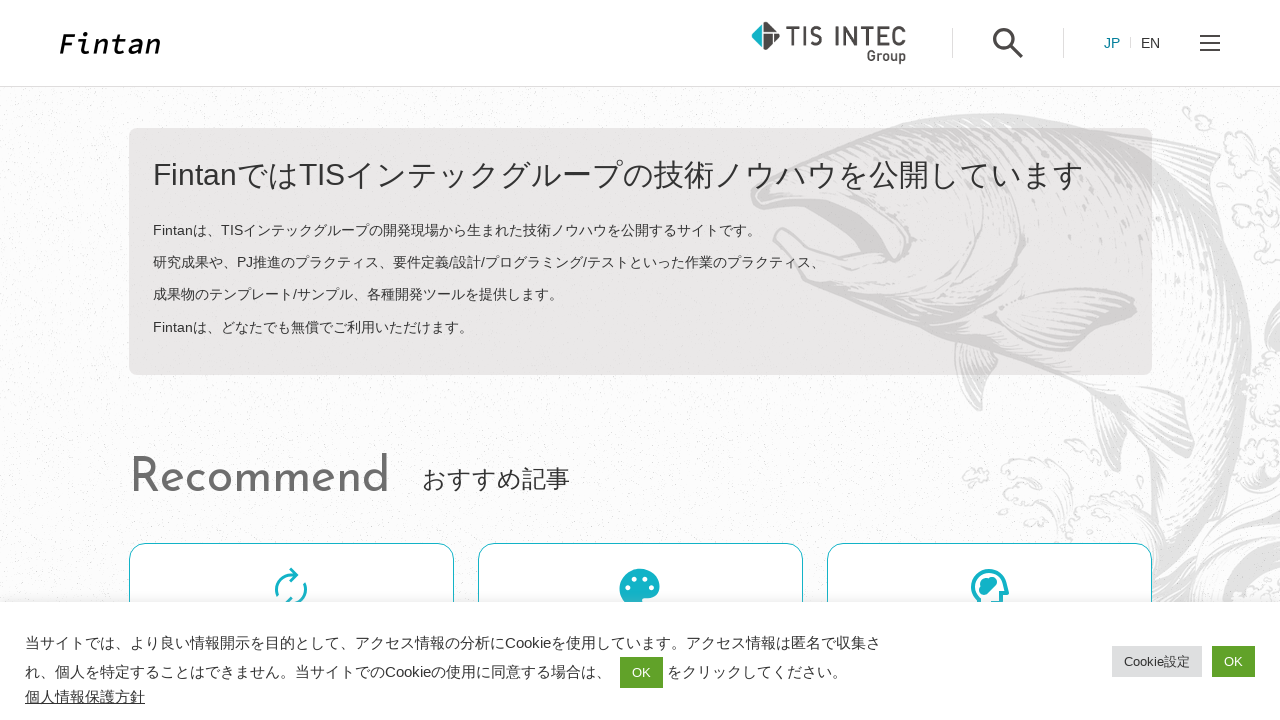

Clicked on author icon to navigate to author page at (220, 361) on li.o-card > .o-card__content > .o-card__user > .image >> nth=0
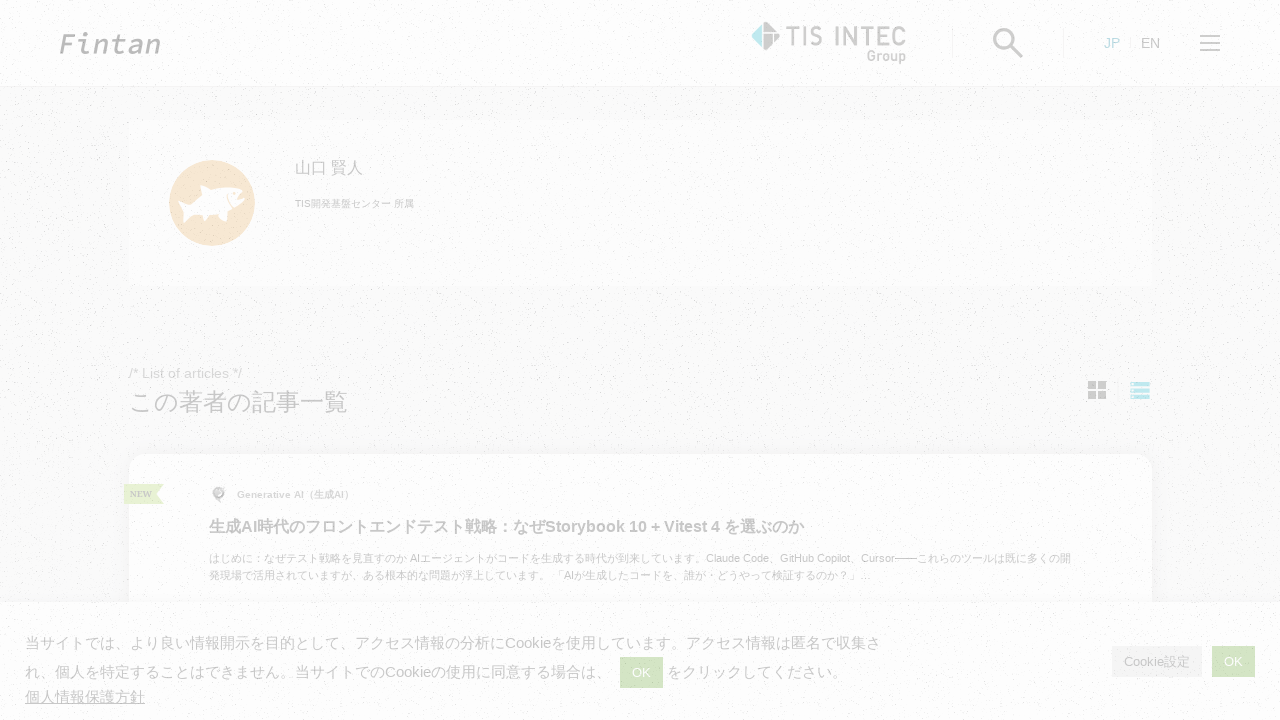

Verified successful navigation to author page
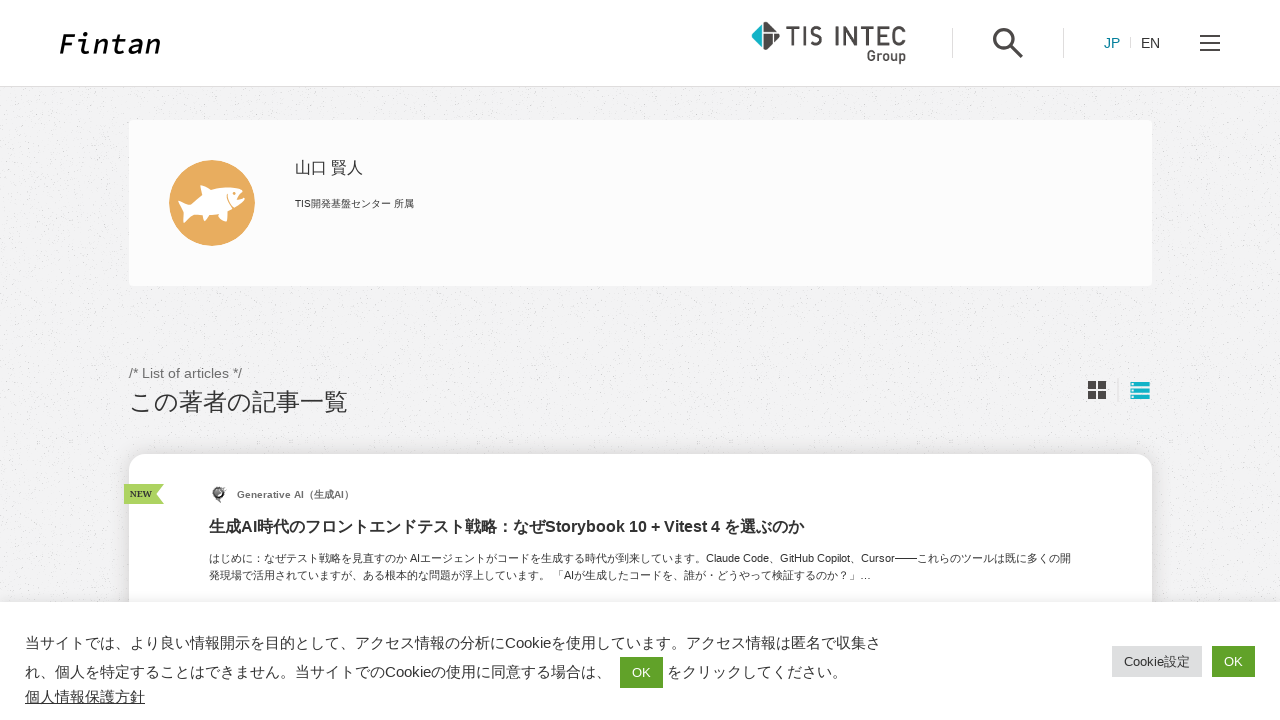

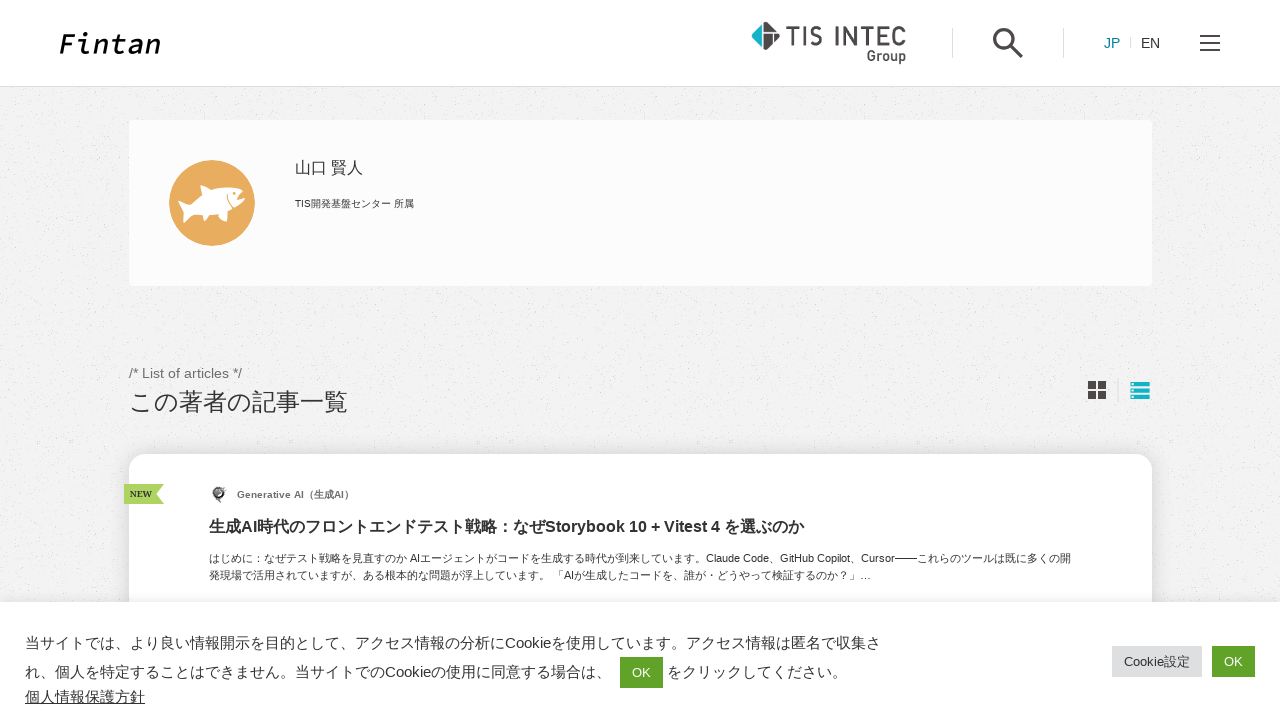